Tests a TodoMVC application by adding three tasks, verifying they appear with correct text and active status, completing one task, filtering to view active tasks, toggling all tasks, and clearing completed tasks.

Starting URL: http://todomvc4tasj.herokuapp.com

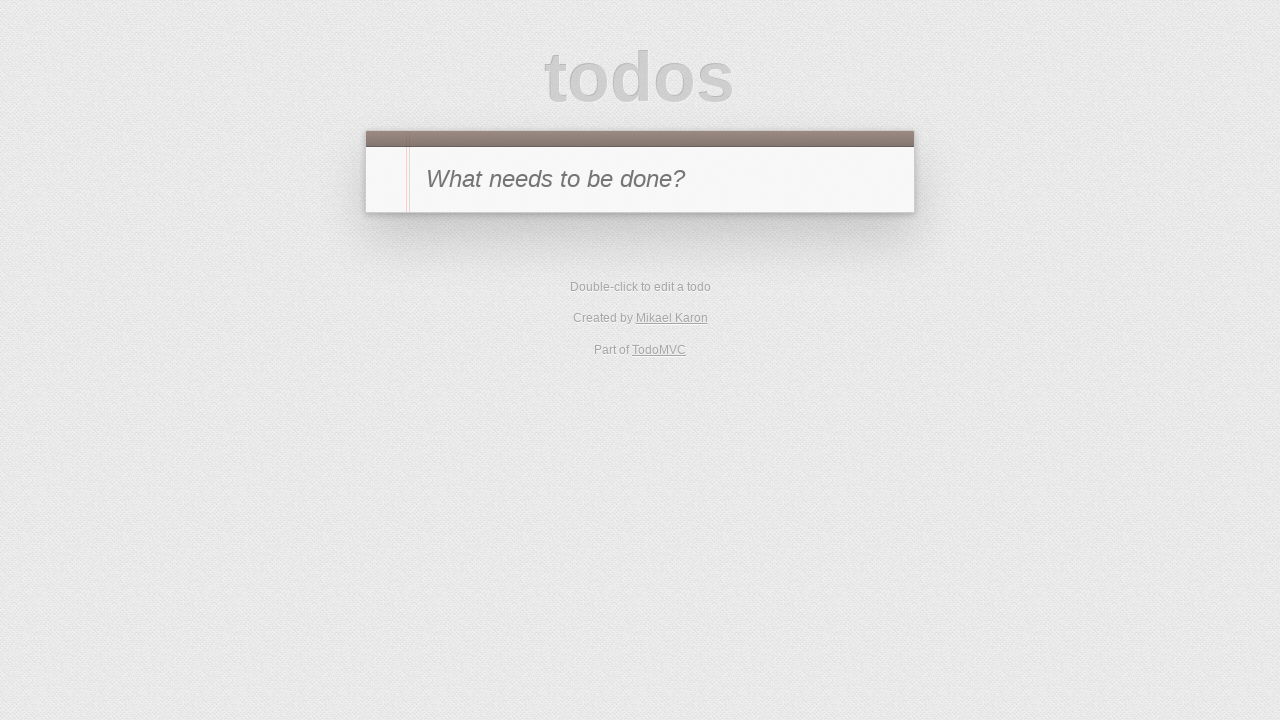

Filled new-todo field with task '1' on #new-todo
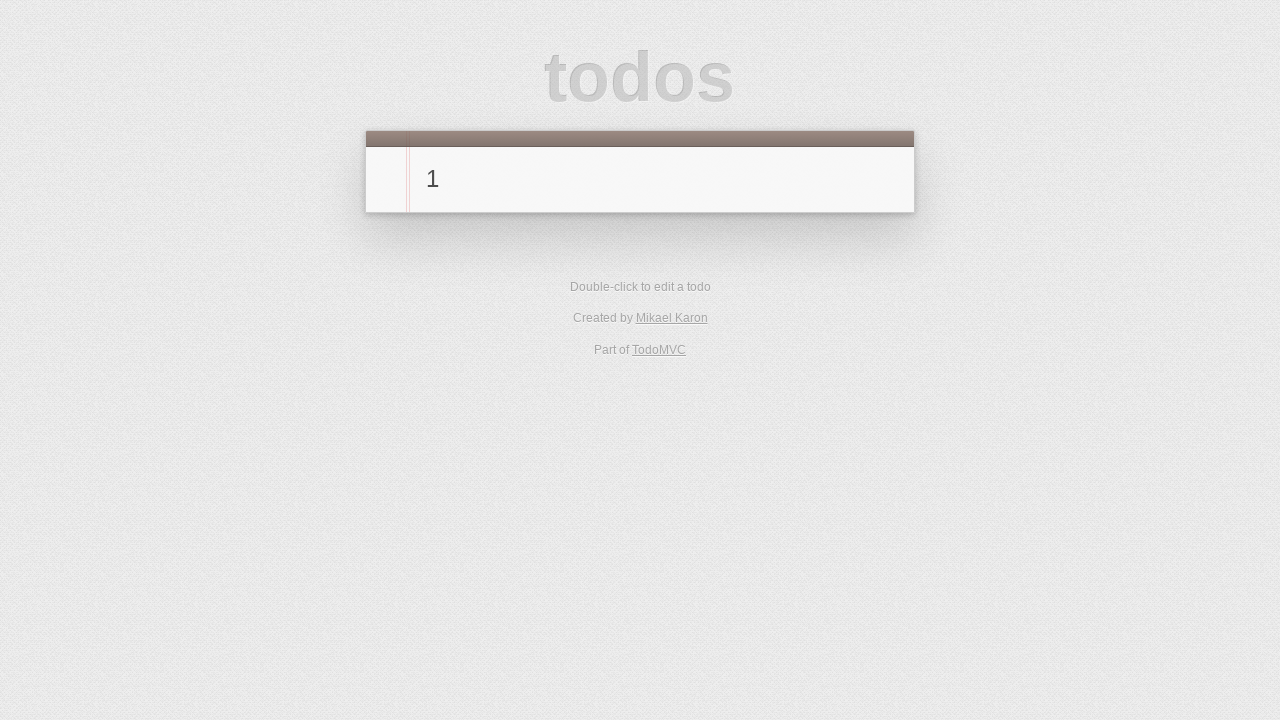

Pressed Enter to add task '1' on #new-todo
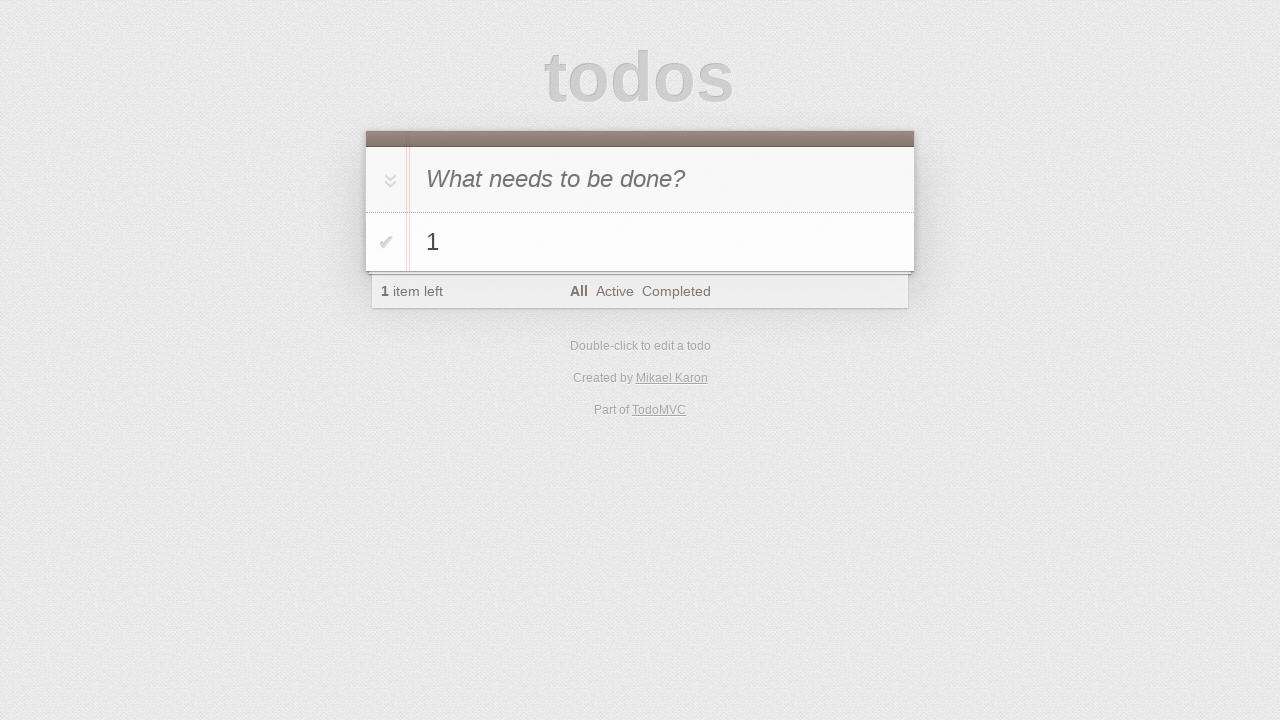

Filled new-todo field with task '2' on #new-todo
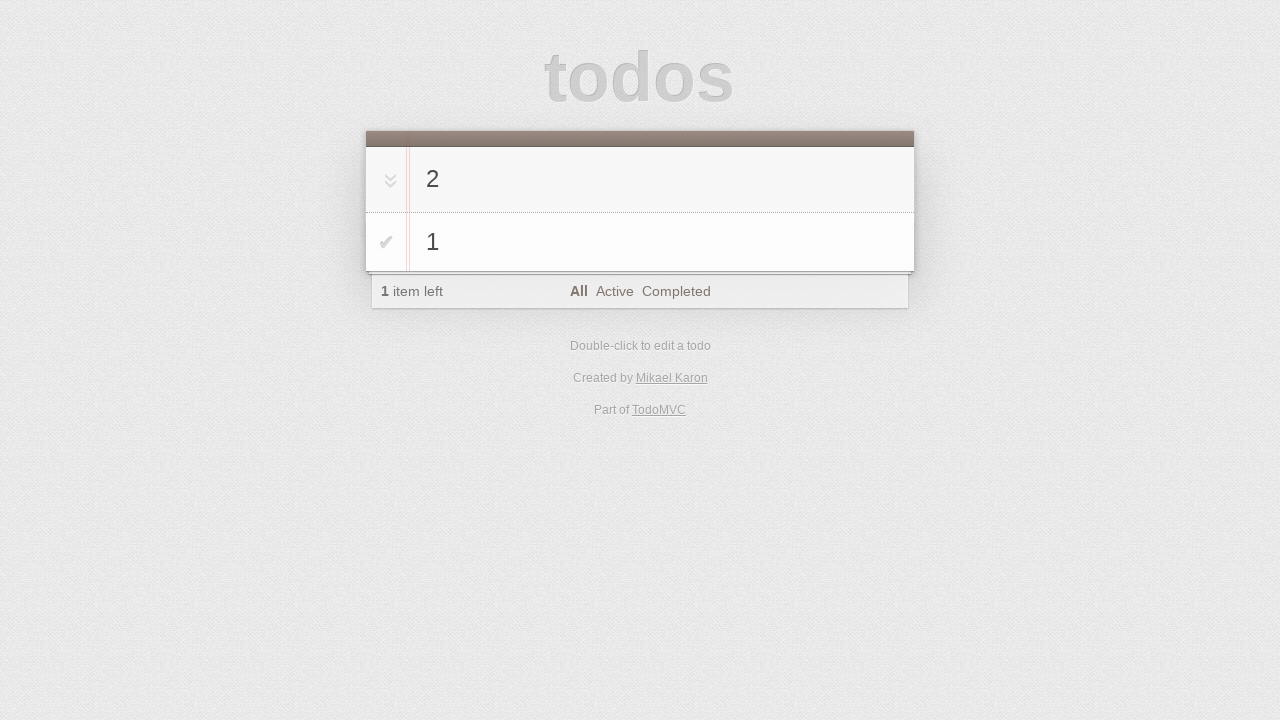

Pressed Enter to add task '2' on #new-todo
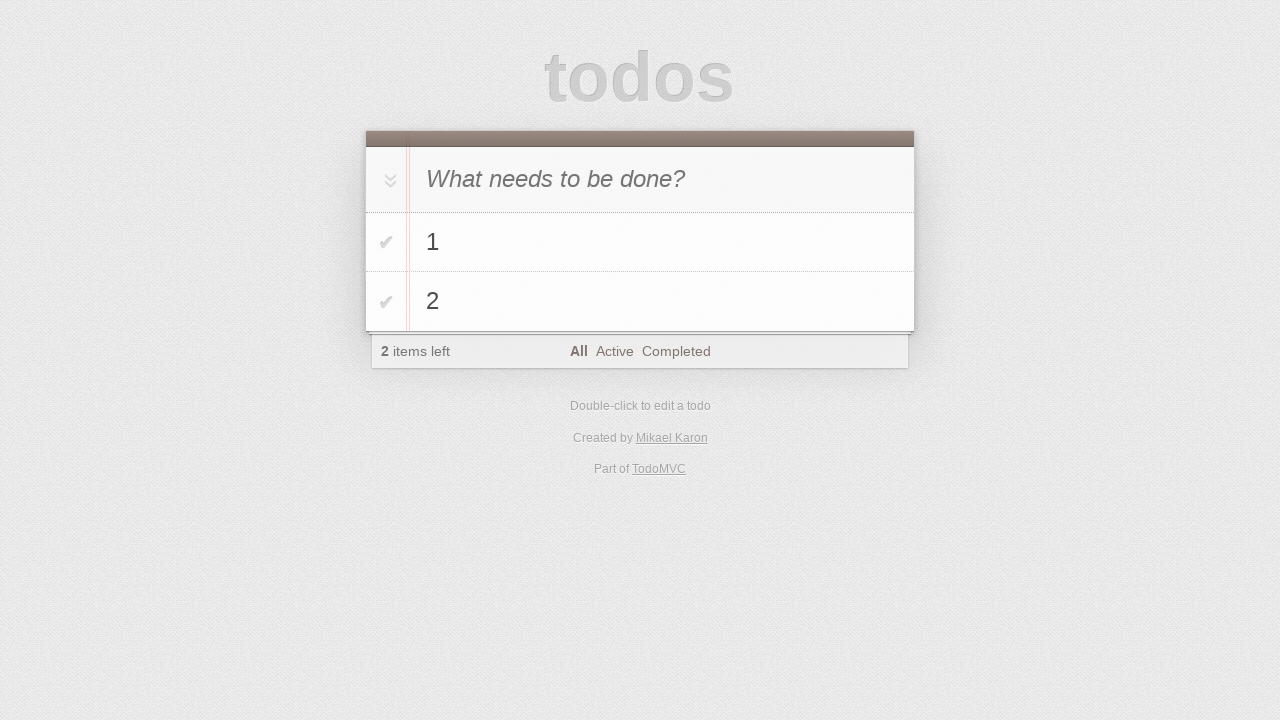

Filled new-todo field with task '3' on #new-todo
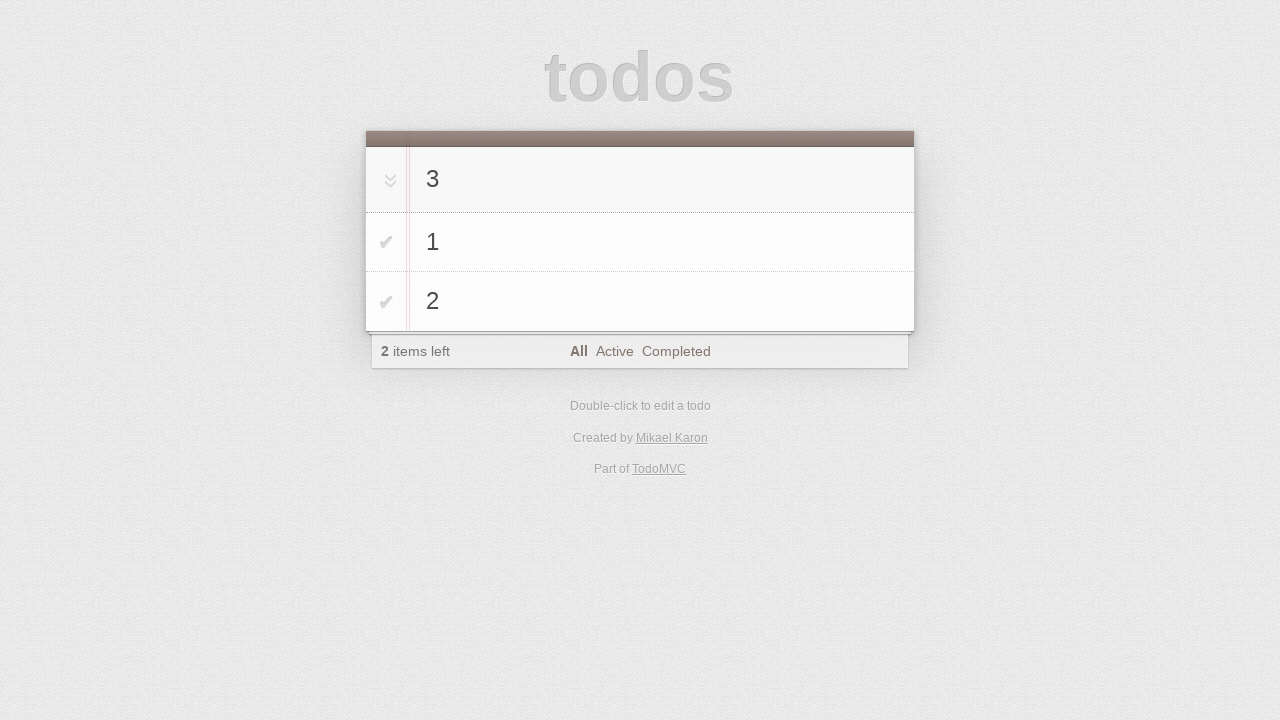

Pressed Enter to add task '3' on #new-todo
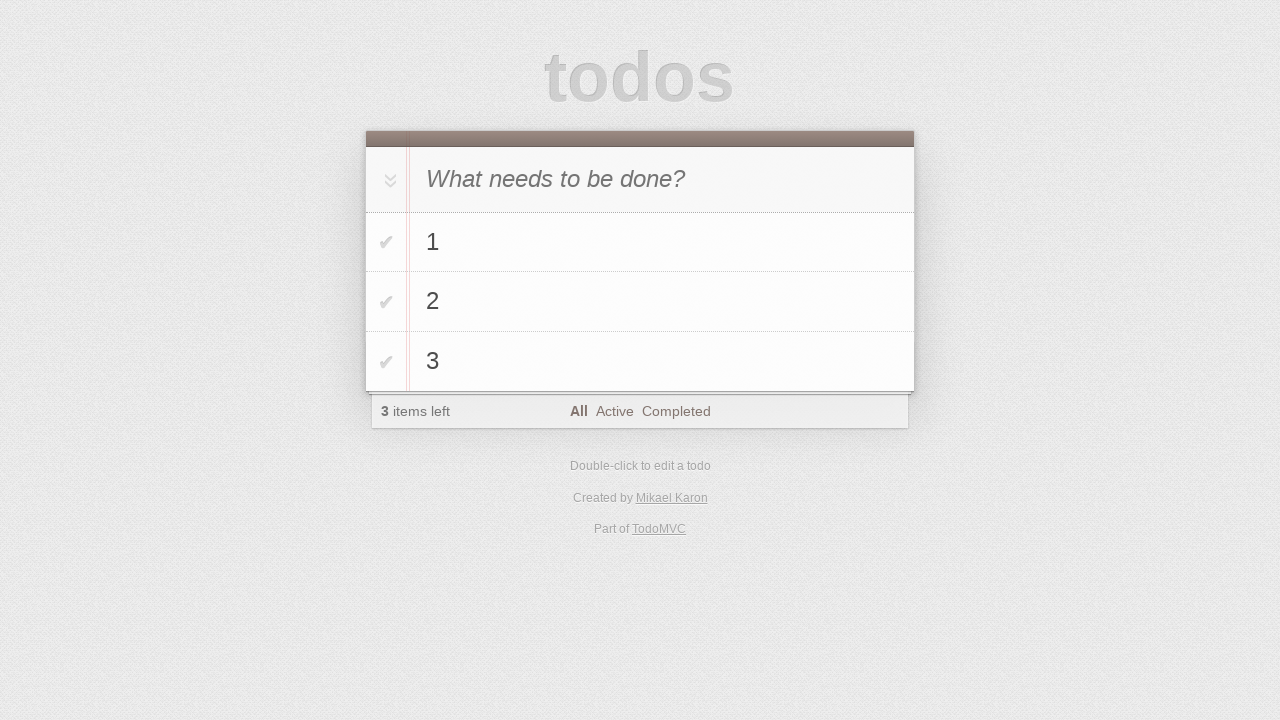

Verified all three tasks appear in the todo list
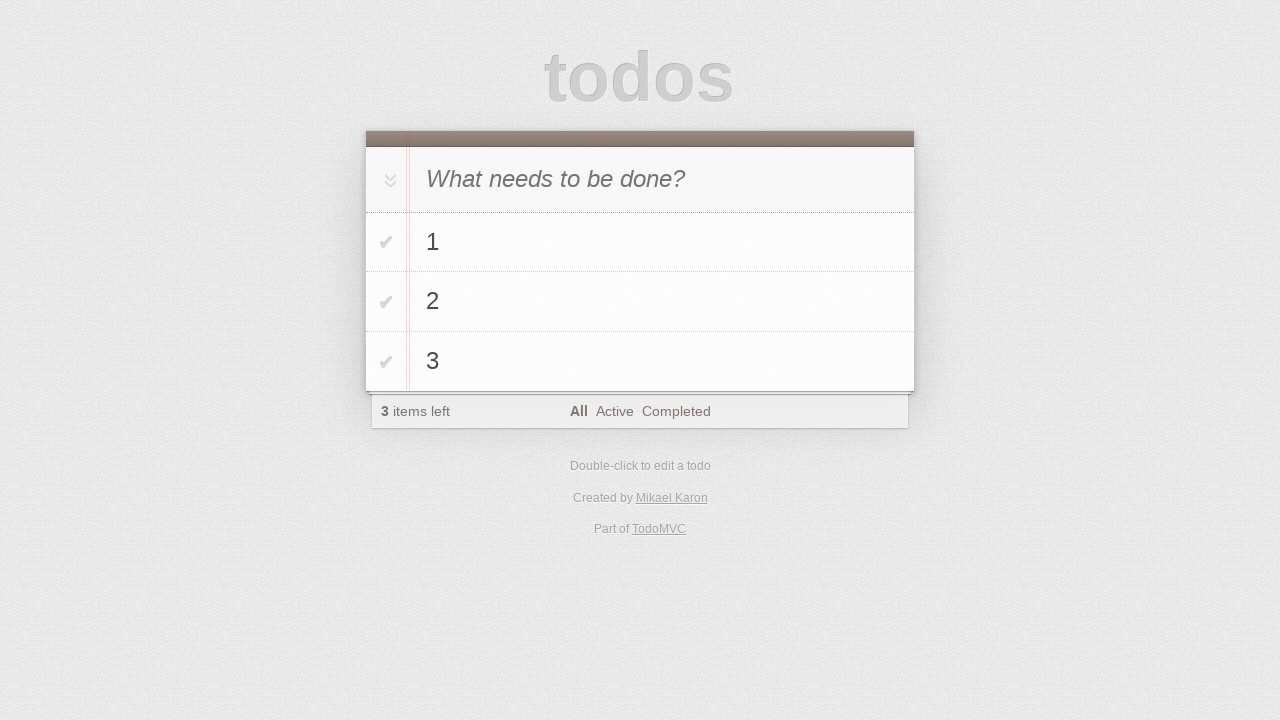

Task count element loaded
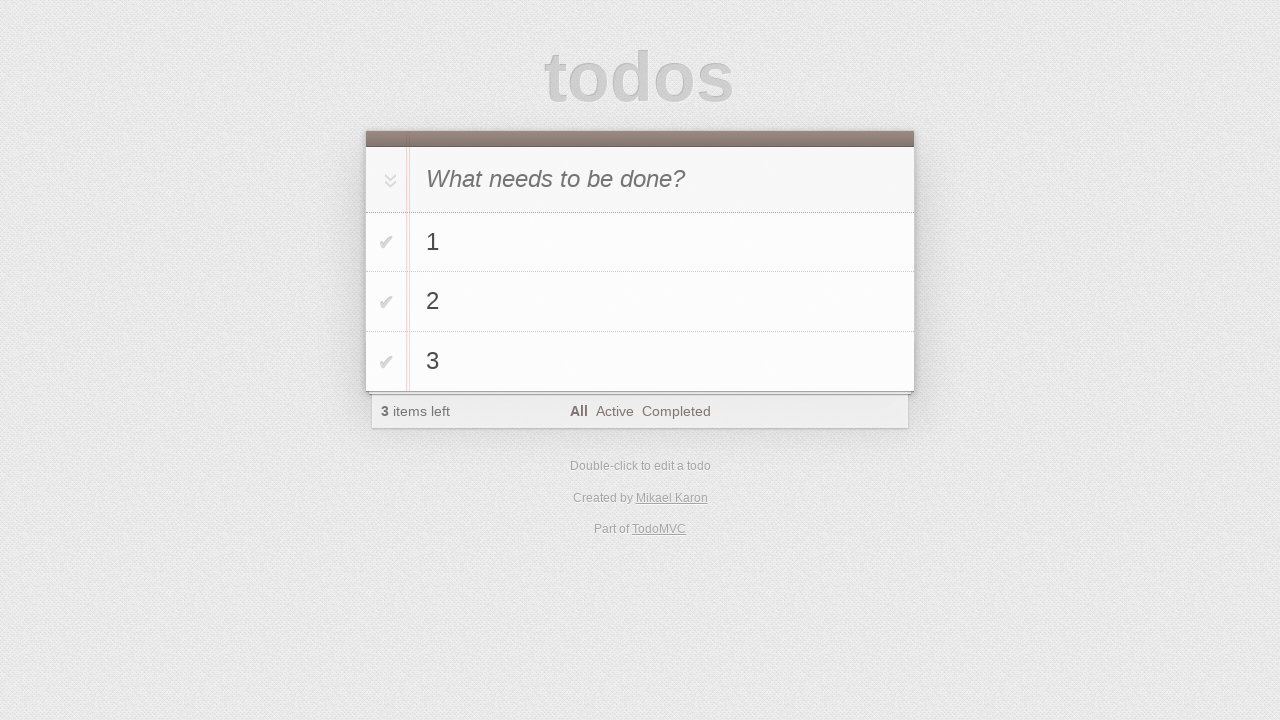

Clicked toggle on third task to mark as completed at (386, 362) on #todo-list>li:nth-child(3) .toggle
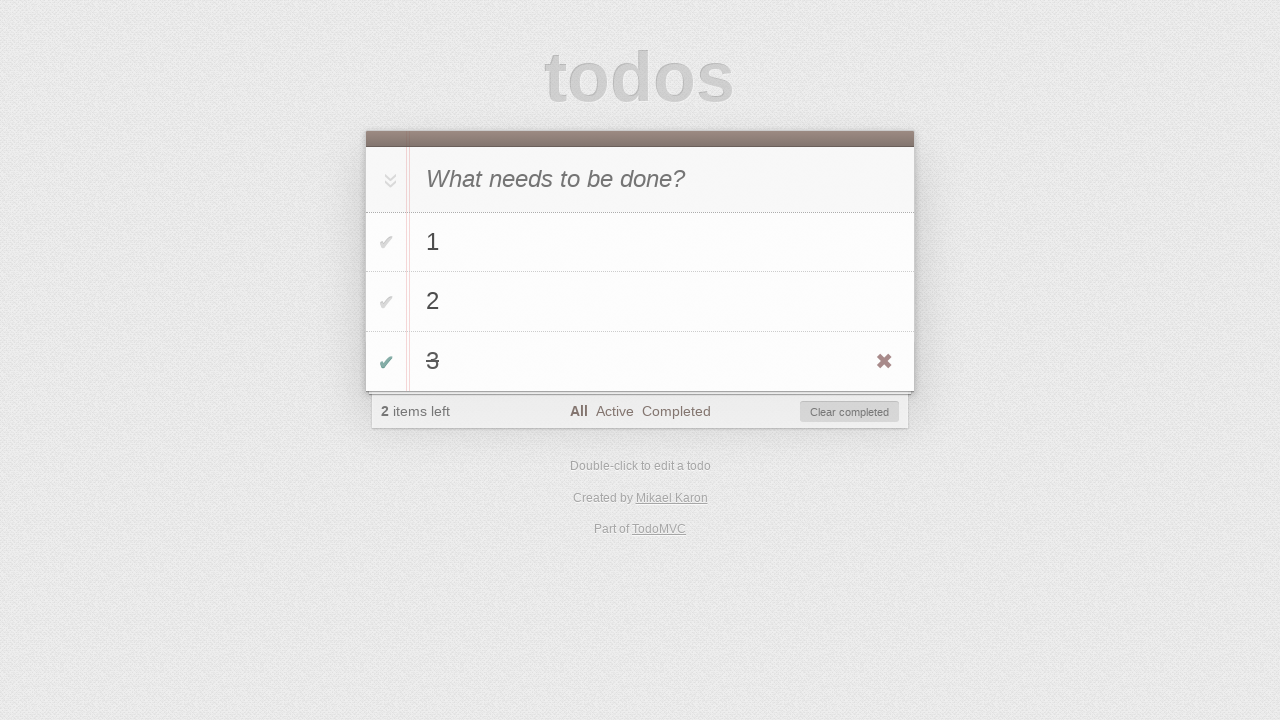

Clicked on 'Active' filter link at (614, 411) on a[href='#/active']
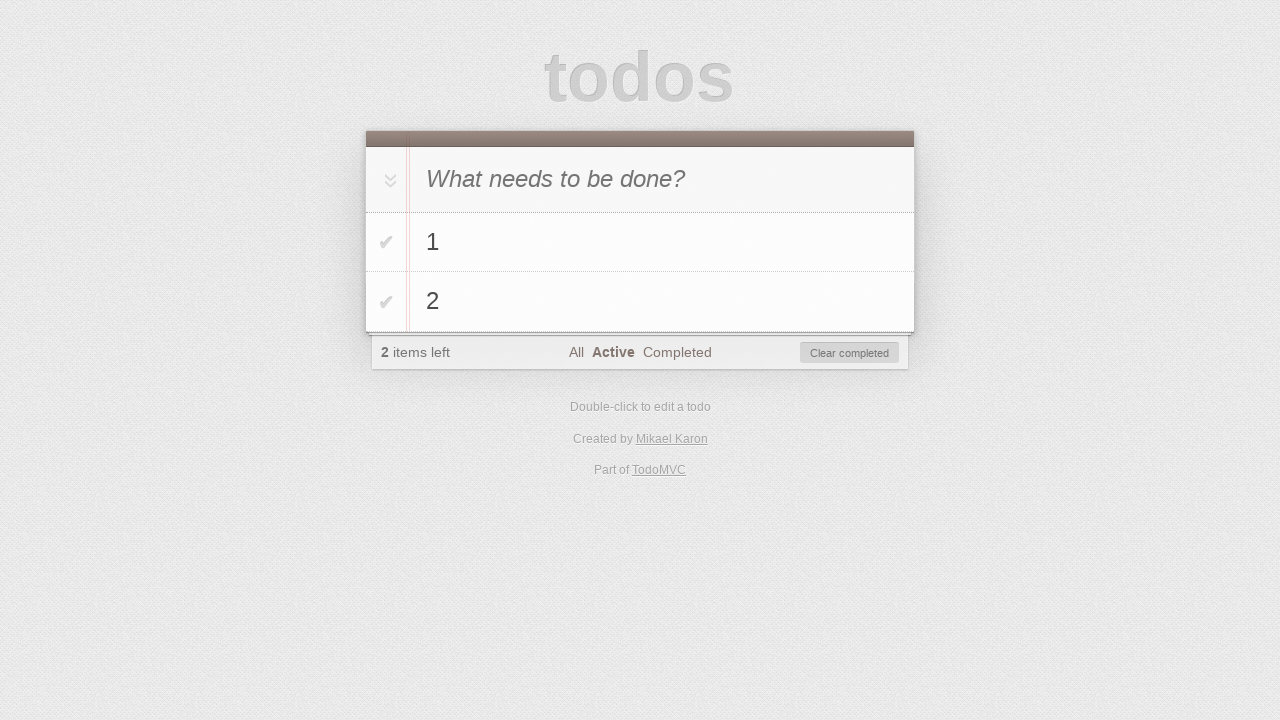

Waited for filtered view to render
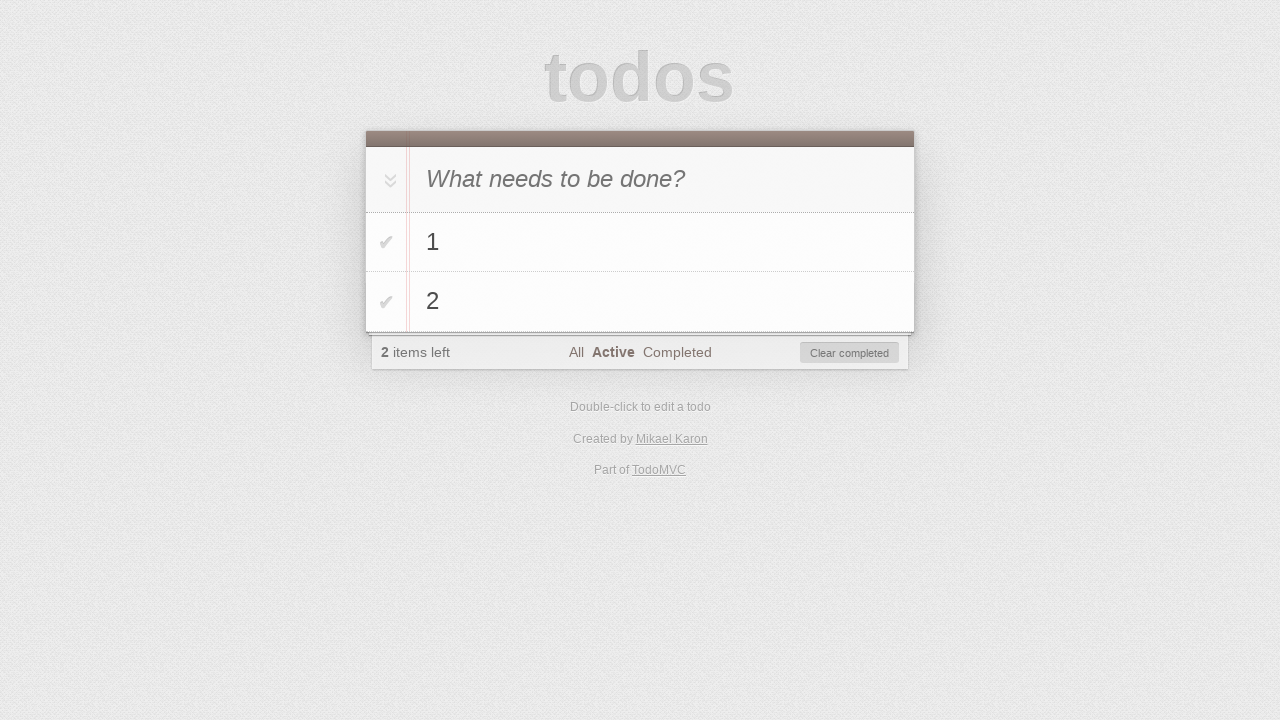

Clicked toggle-all to complete remaining tasks at (388, 180) on #toggle-all
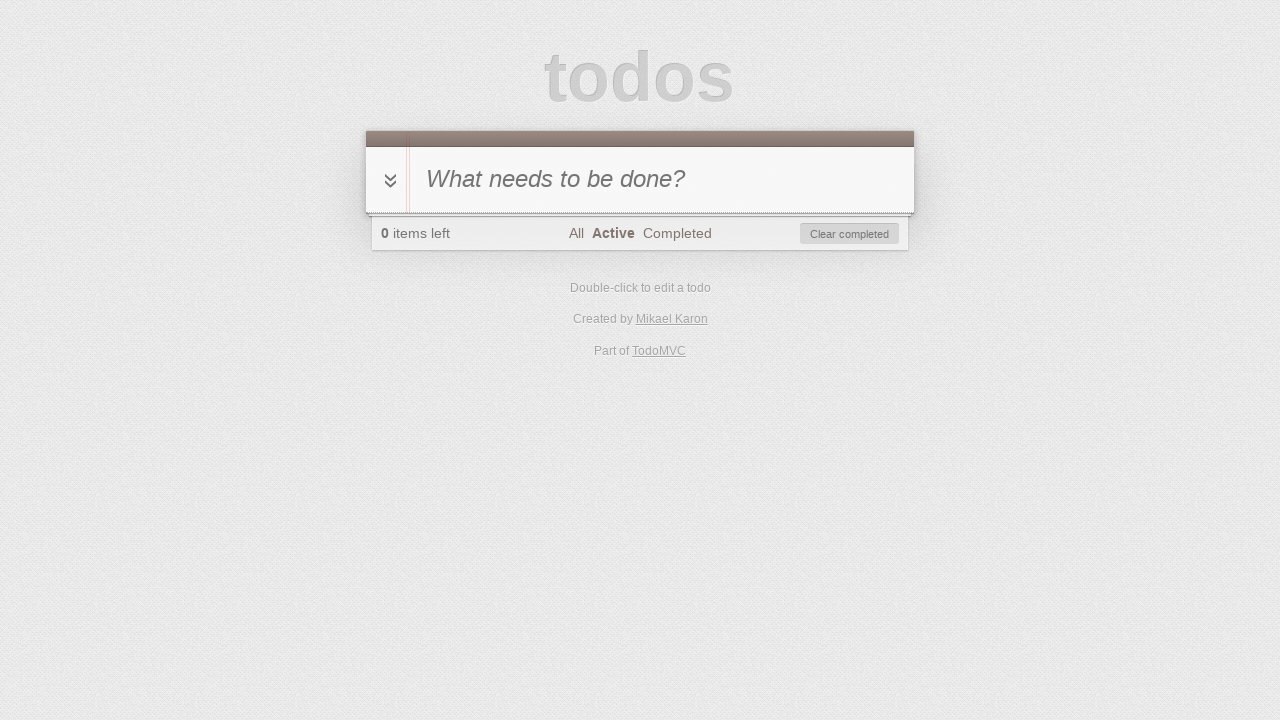

Clicked clear completed button at (850, 234) on #clear-completed
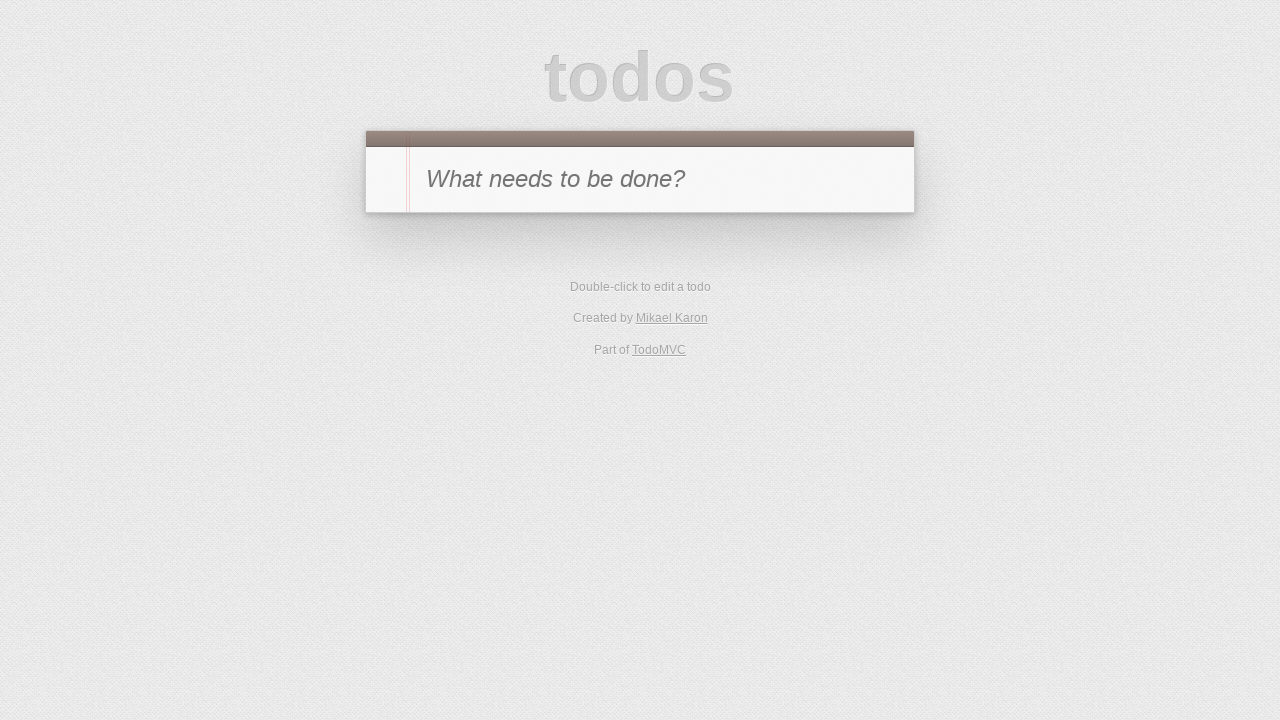

Verified tasks list is empty after clearing completed tasks
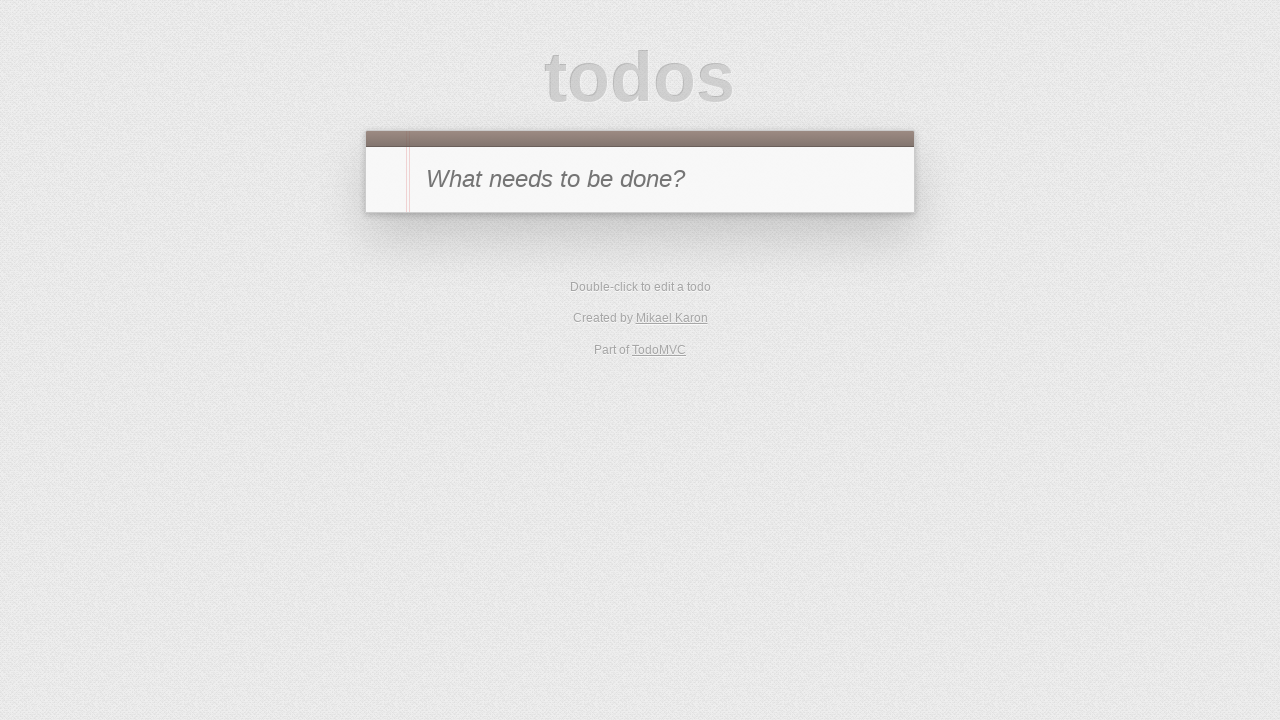

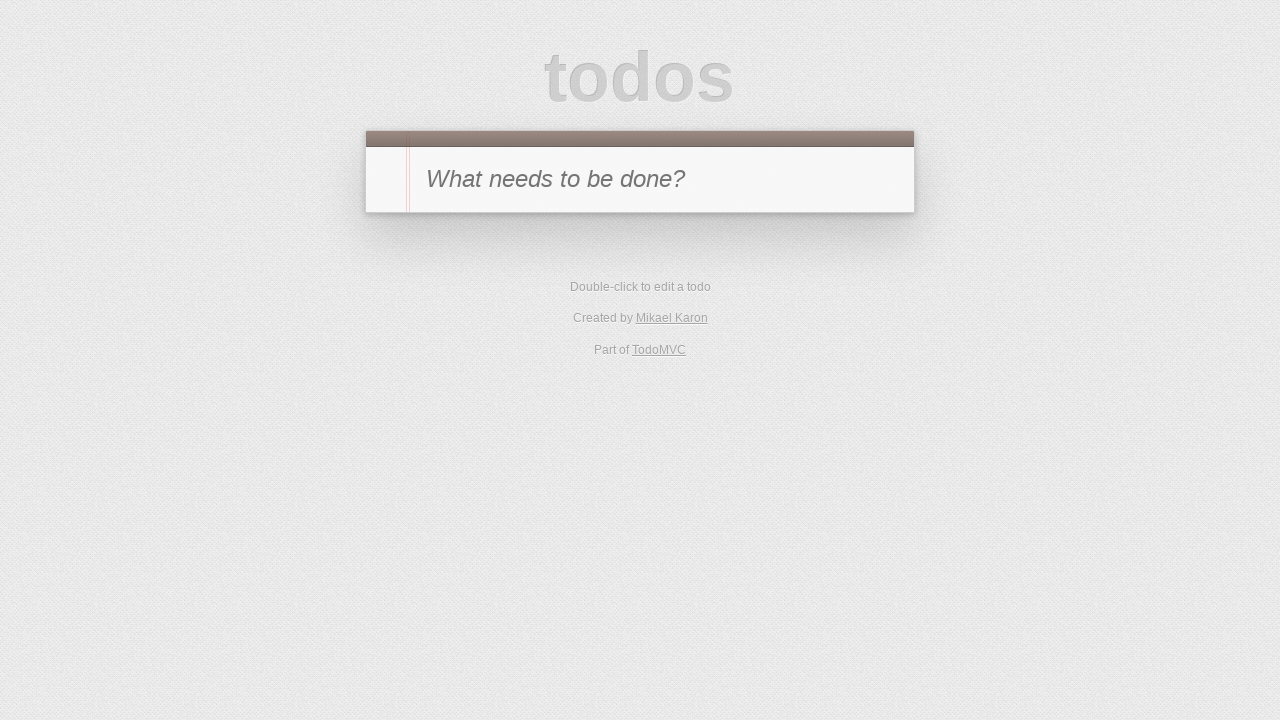